Fills out a practice form by entering personal information, selecting gender, experience years, date, profession, automation tools, and dropdown selections

Starting URL: https://www.techlistic.com/p/selenium-practice-form.html

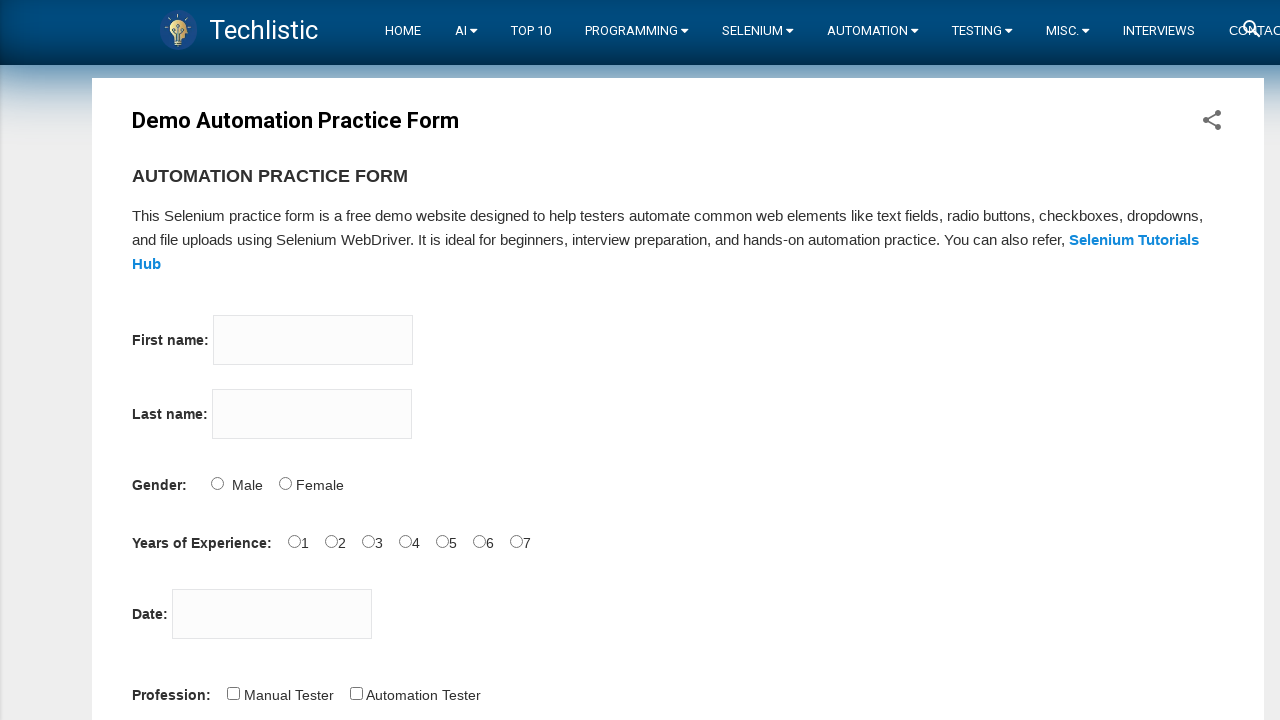

Filled first name field with 'Ahmet Haluk' on input[name='firstname']
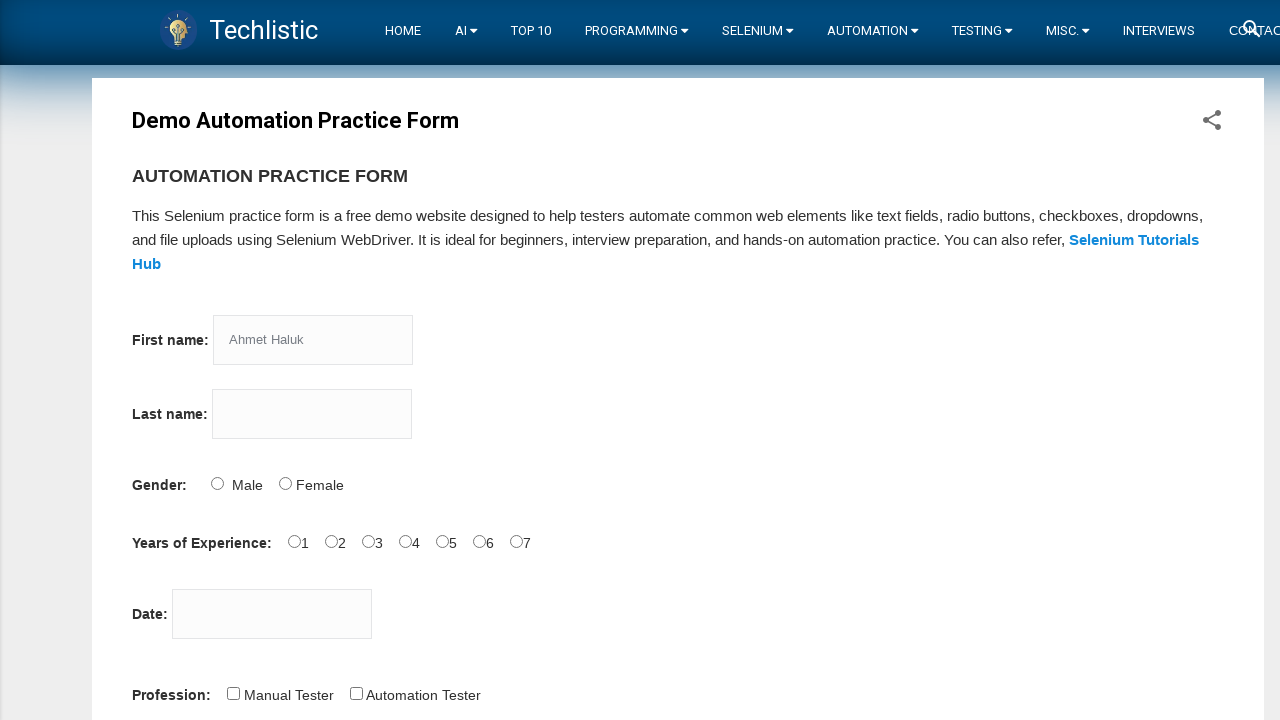

Filled last name field with 'Bilgi' on input[name='lastname']
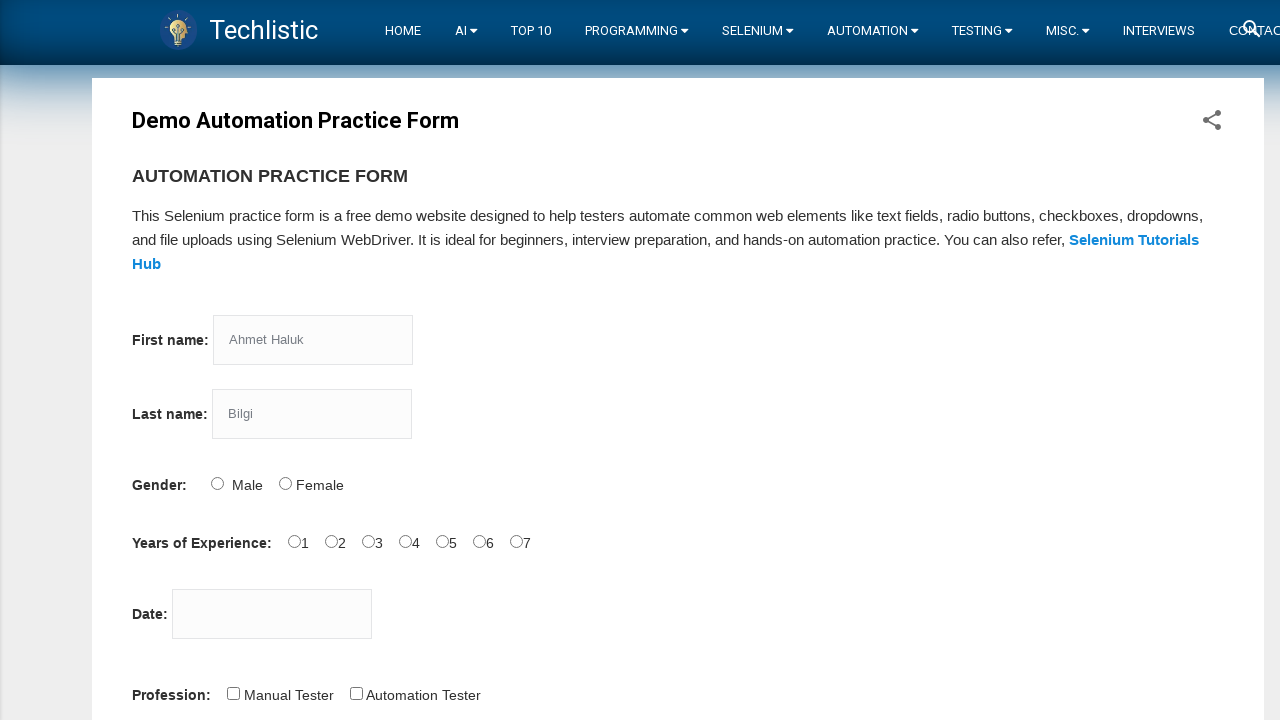

Selected Male gender radio button at (217, 483) on input[value='Male']
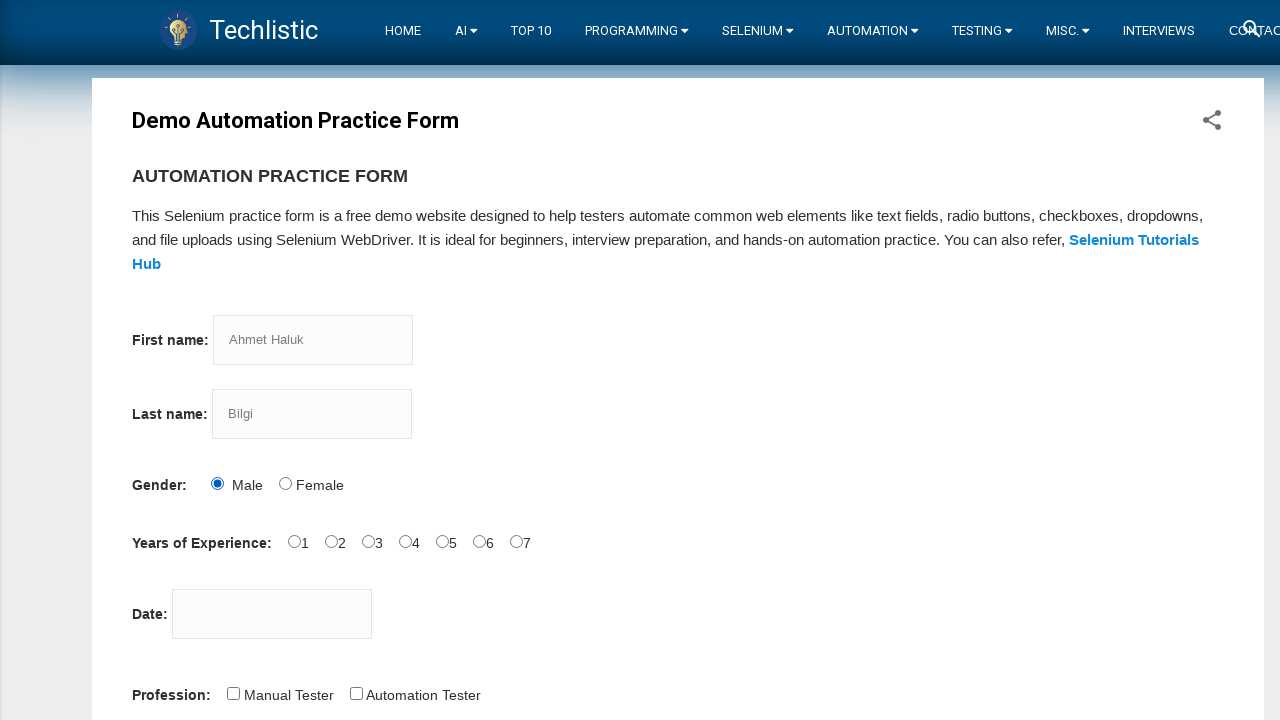

Filled date field with '30/12/2020' on #datepicker
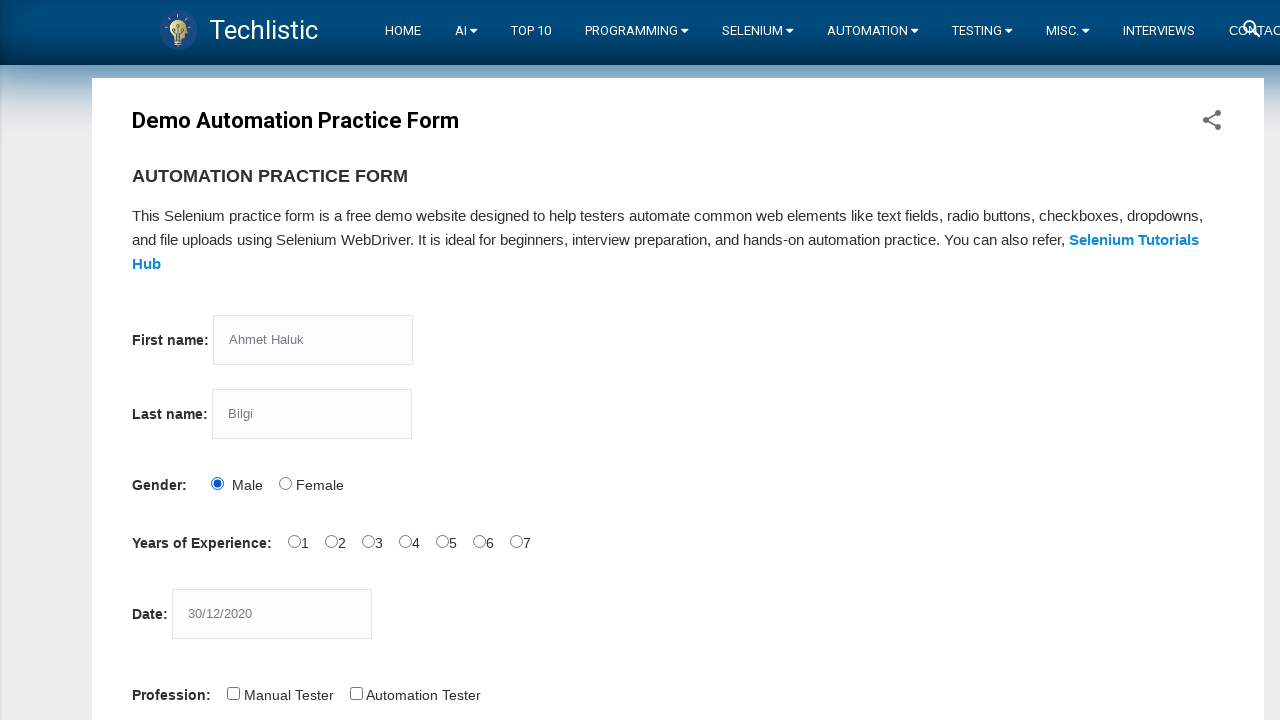

Selected Automation Tester profession checkbox at (356, 693) on input[value='Automation Tester']
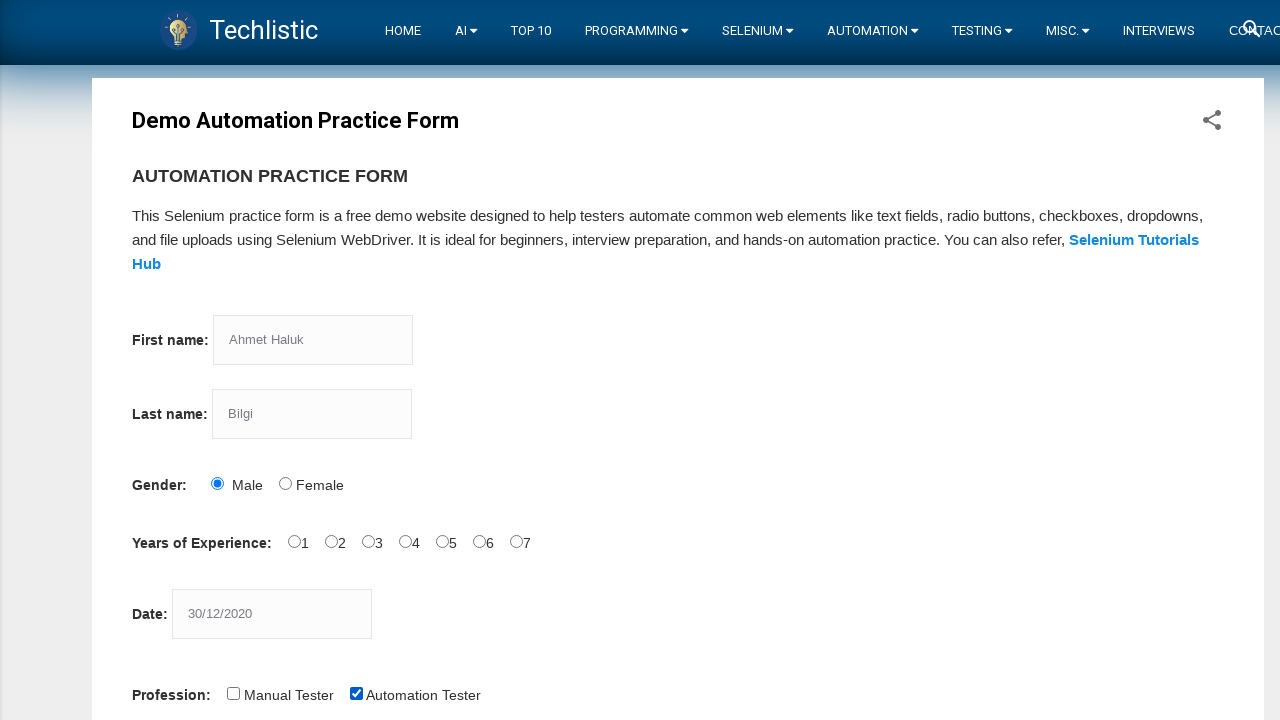

Clicked an automation tool checkbox at (294, 541) on (//div[@class='control-group'])[7]//input >> nth=0
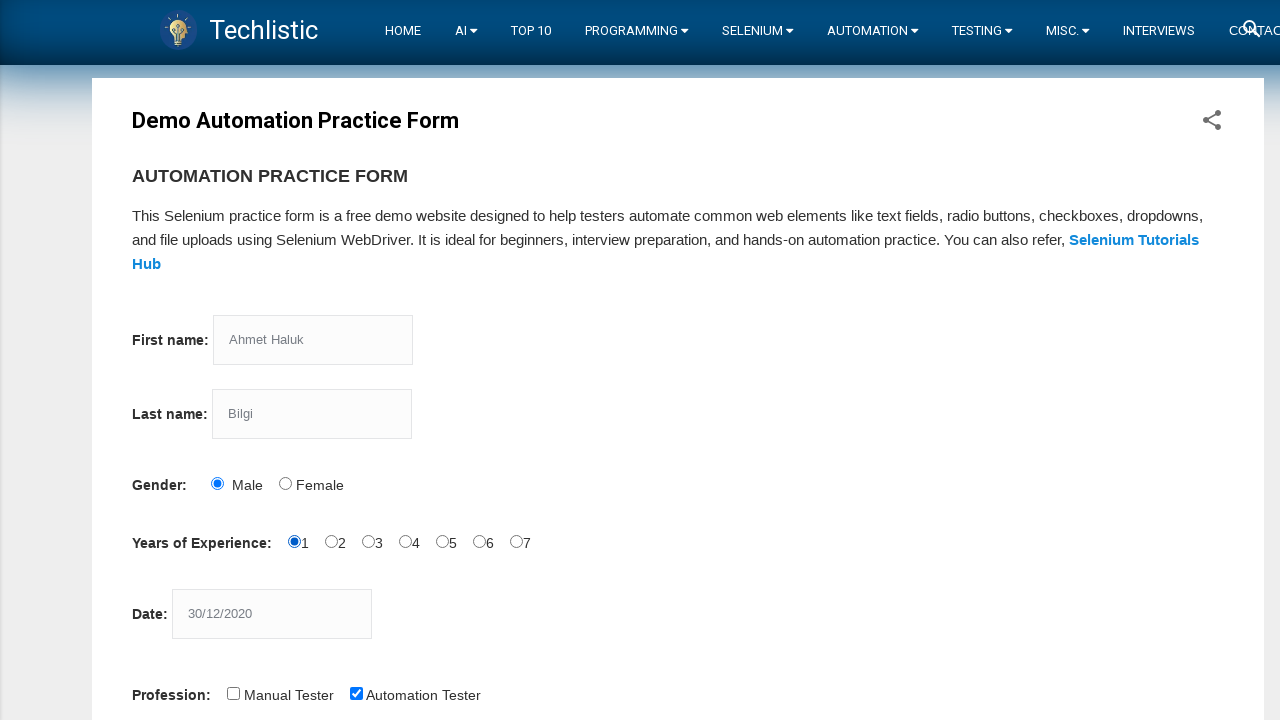

Clicked an automation tool checkbox at (331, 541) on (//div[@class='control-group'])[7]//input >> nth=1
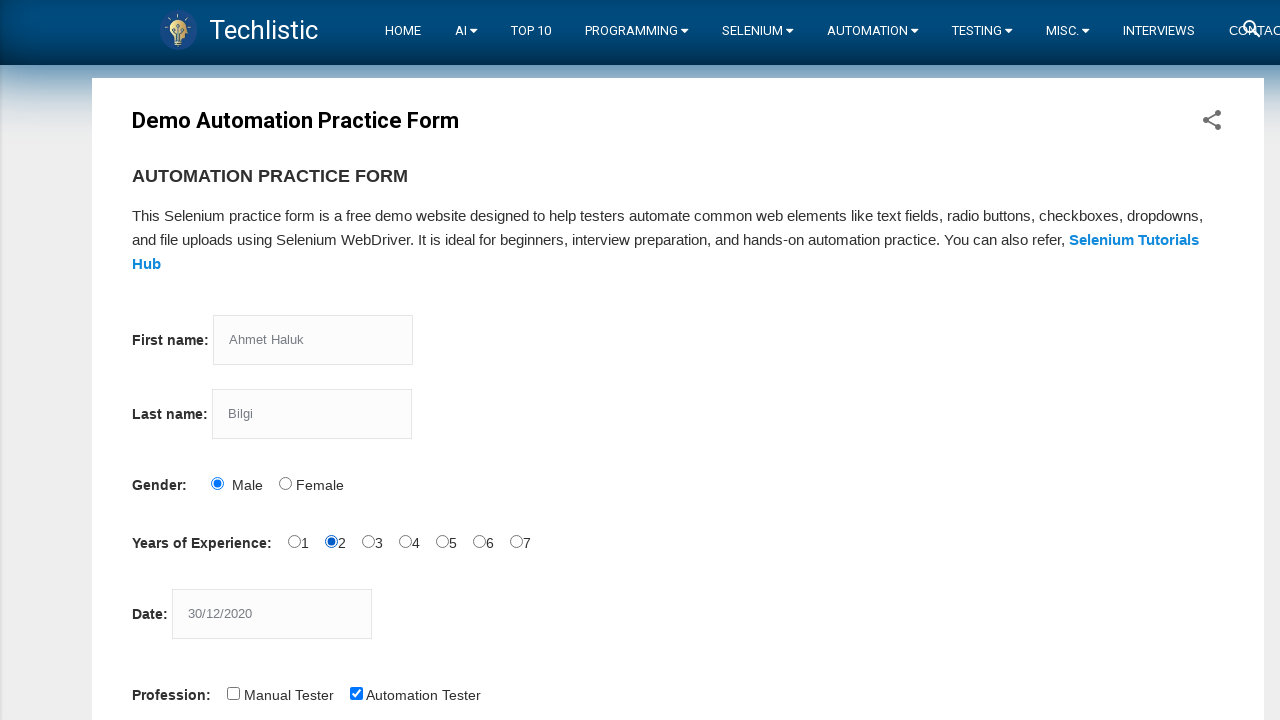

Clicked an automation tool checkbox at (368, 541) on (//div[@class='control-group'])[7]//input >> nth=2
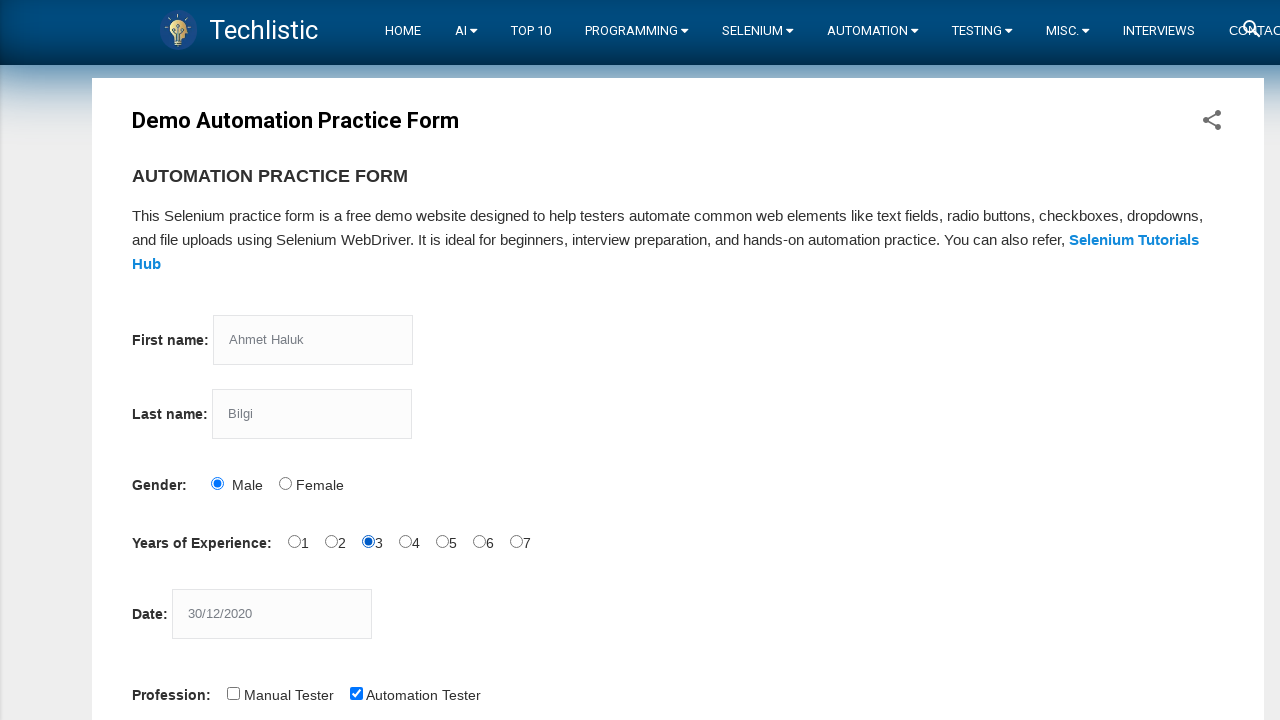

Clicked an automation tool checkbox at (405, 541) on (//div[@class='control-group'])[7]//input >> nth=3
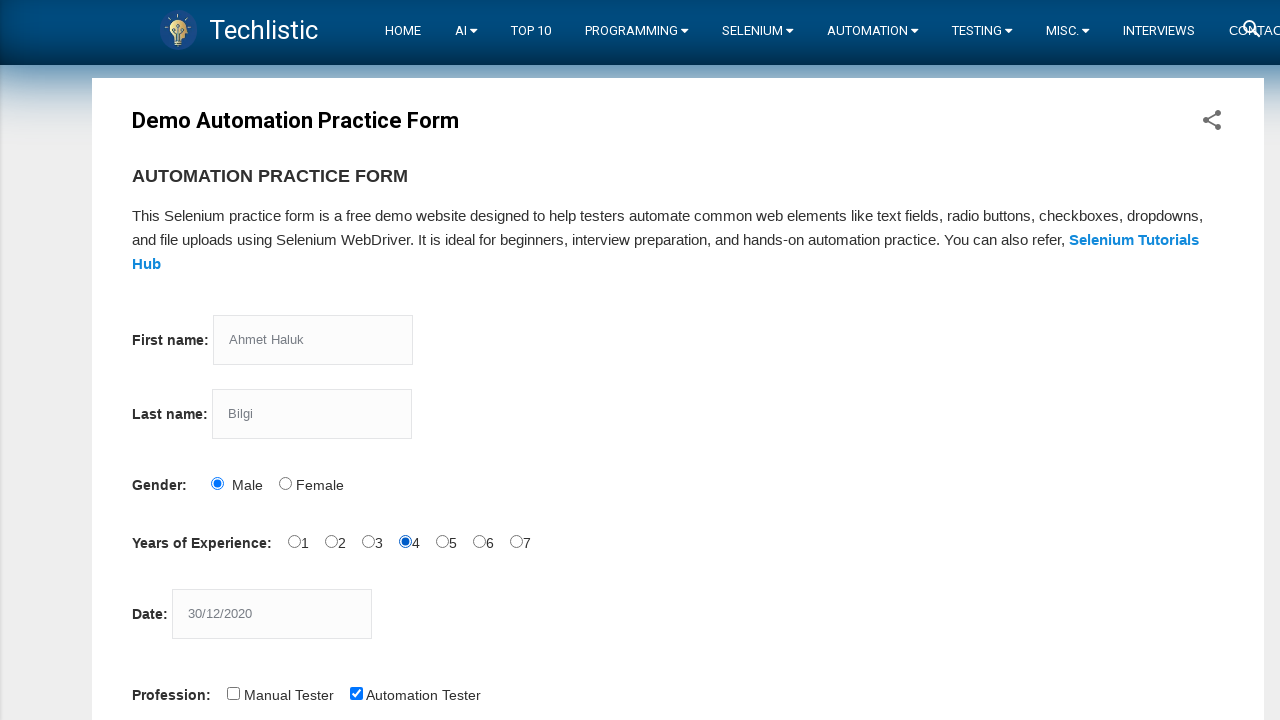

Clicked an automation tool checkbox at (442, 541) on (//div[@class='control-group'])[7]//input >> nth=4
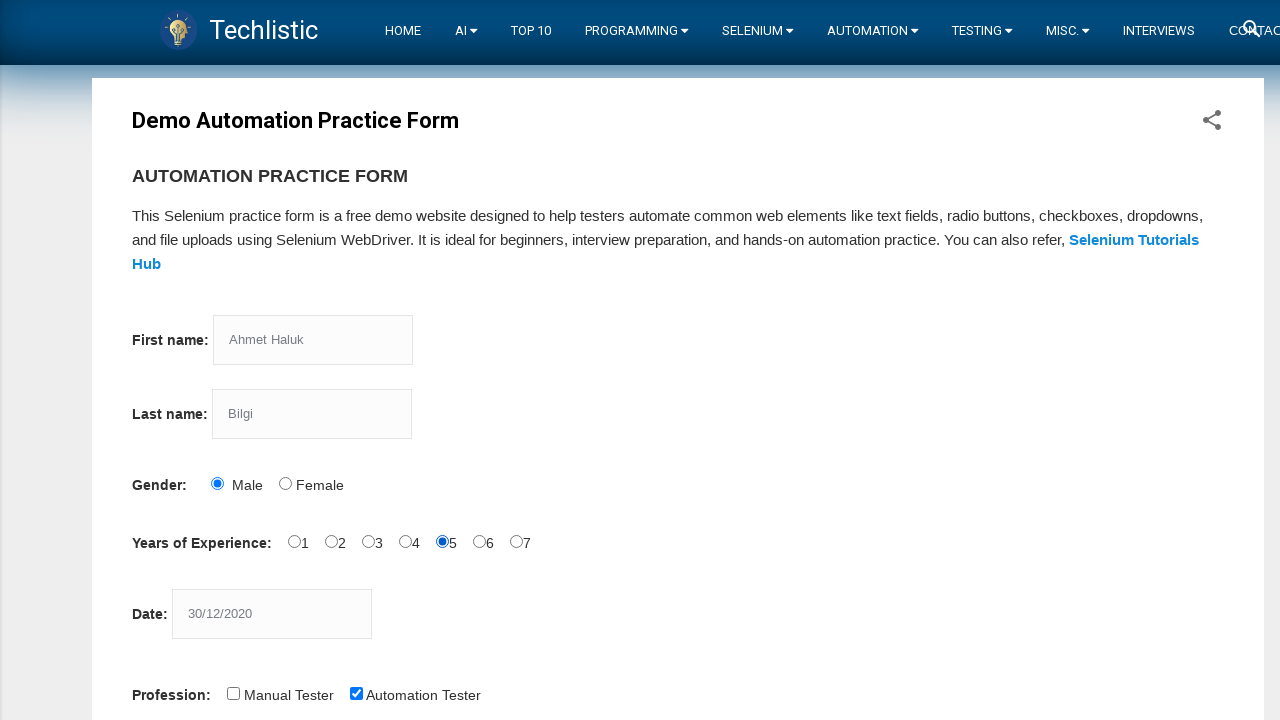

Clicked an automation tool checkbox at (479, 541) on (//div[@class='control-group'])[7]//input >> nth=5
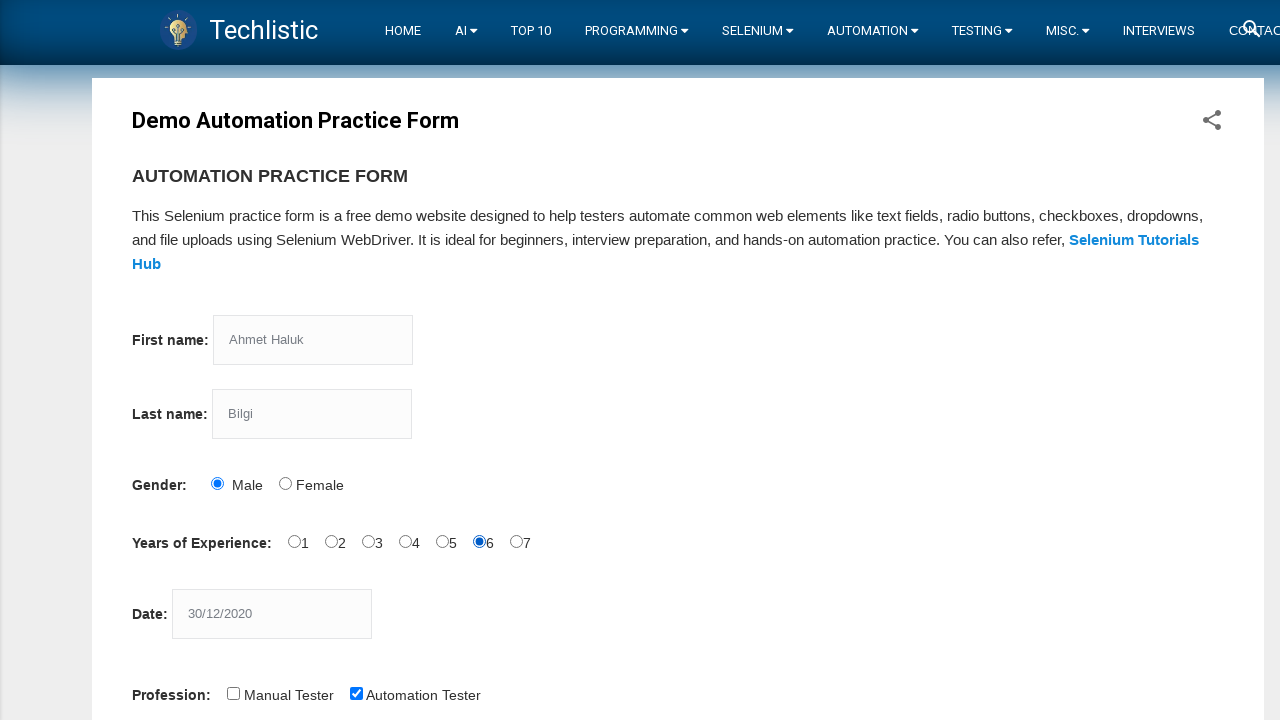

Clicked an automation tool checkbox at (516, 541) on (//div[@class='control-group'])[7]//input >> nth=6
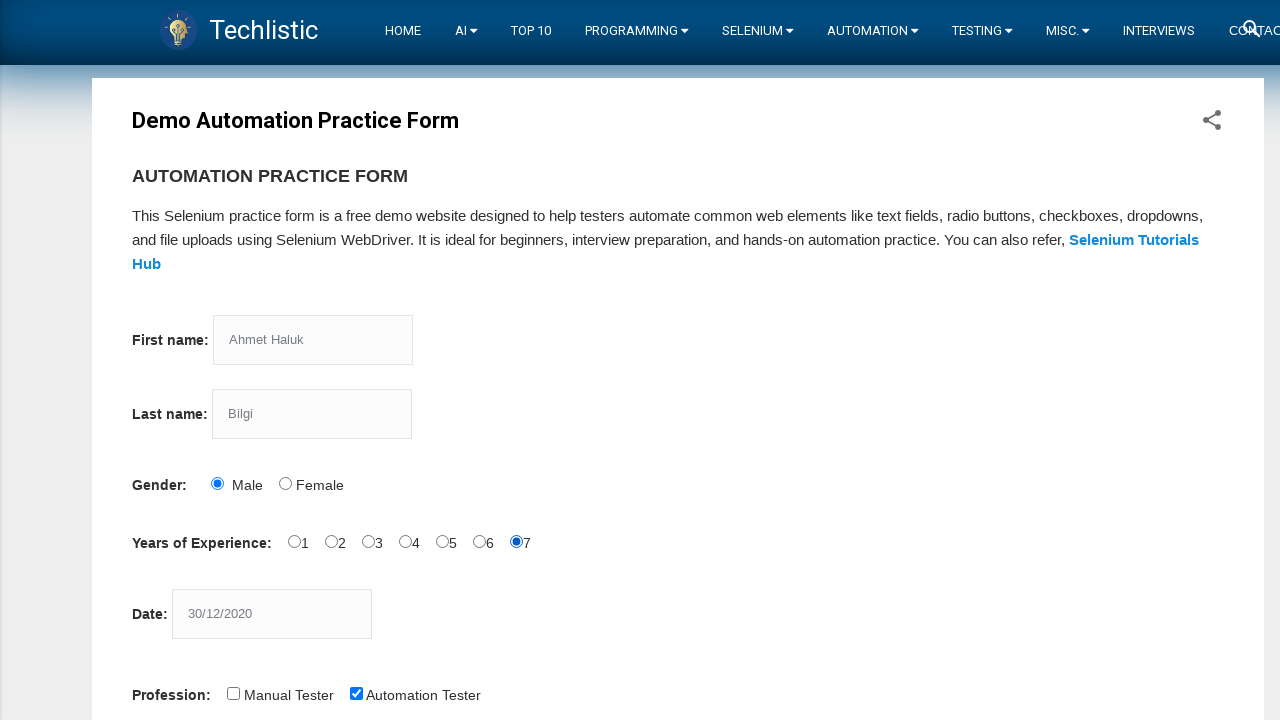

Selected Australia from continents dropdown on #continents
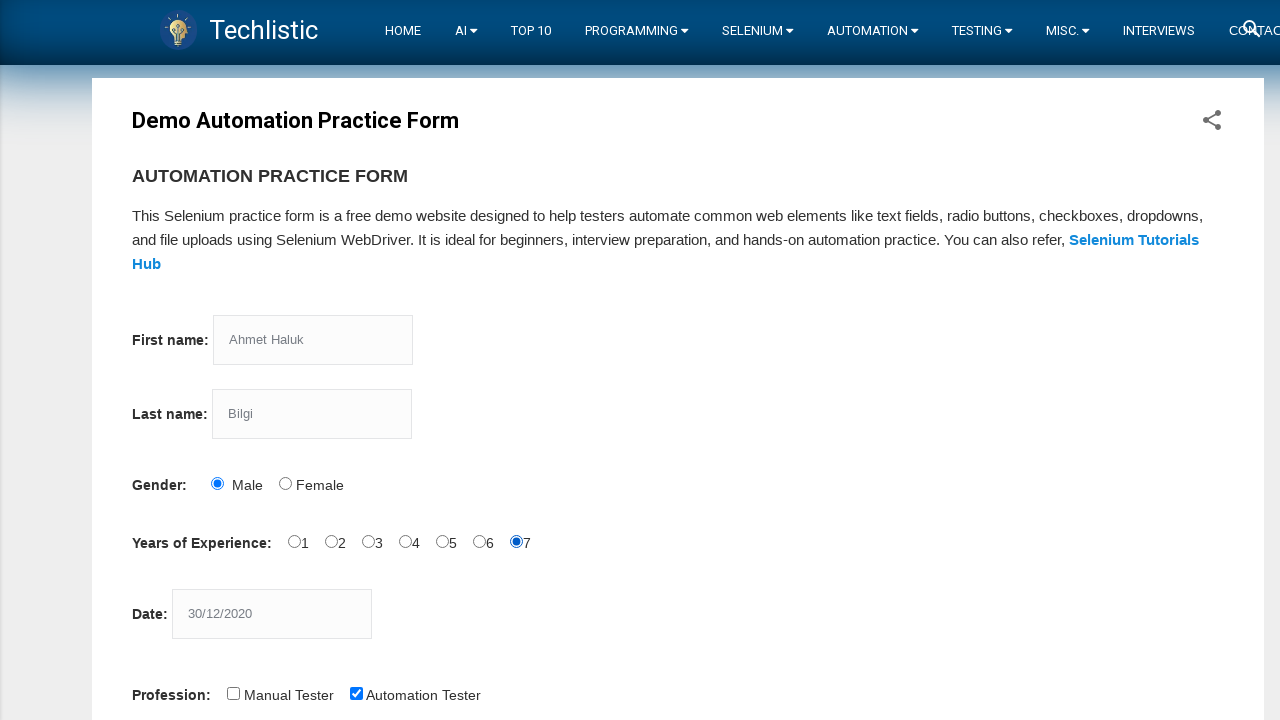

Selected first option from selenium commands dropdown on #selenium_commands
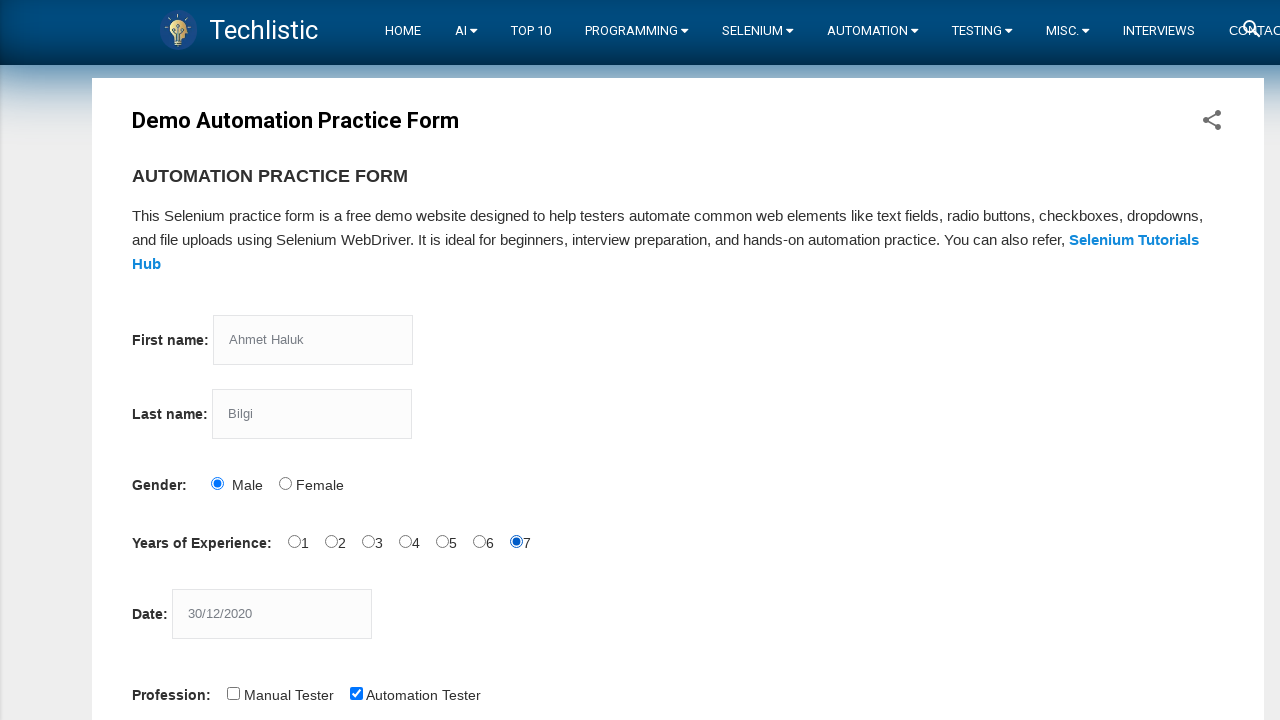

Selected second option from selenium commands dropdown on #selenium_commands
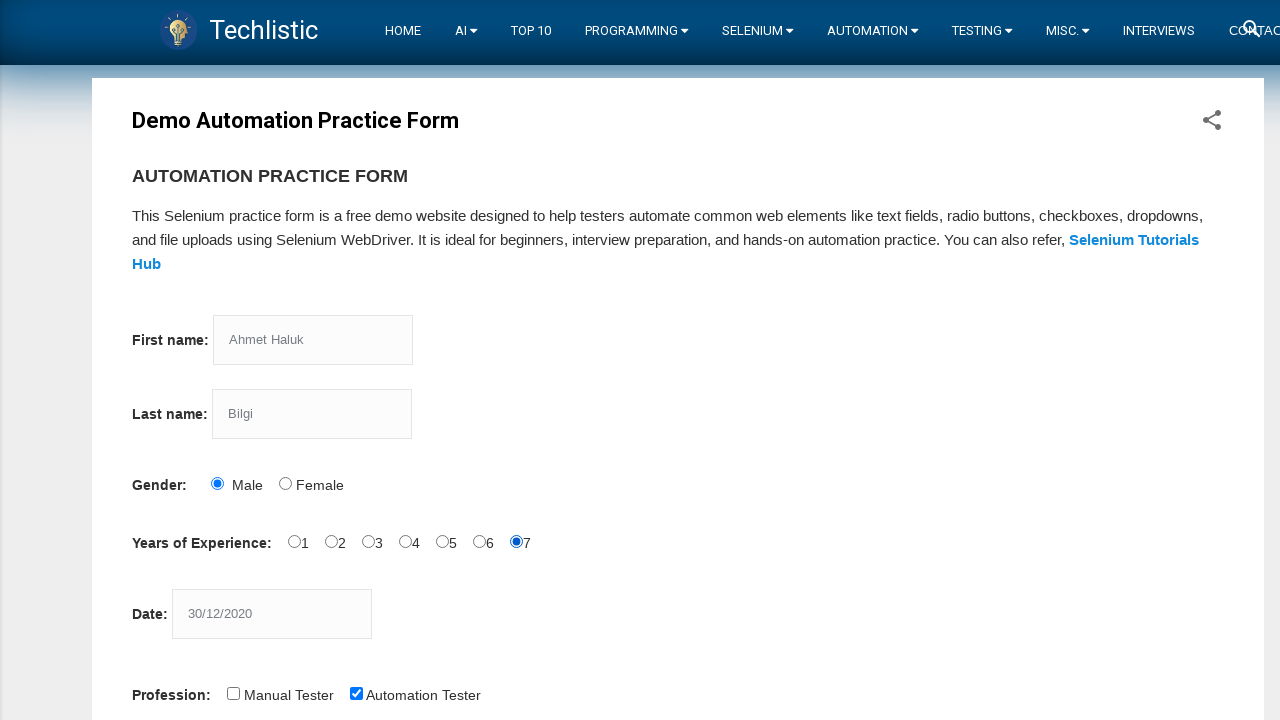

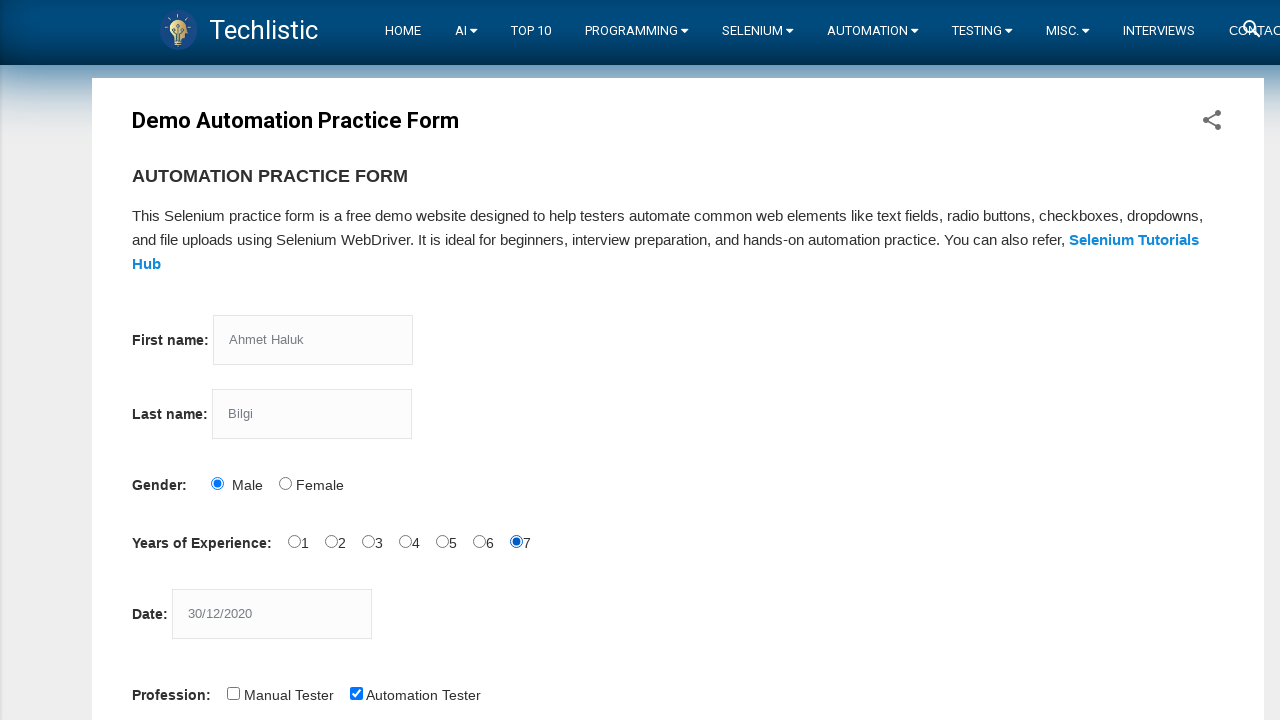